Tests checkbox functionality by verifying a checkbox element is present and clicking it if it's not already selected

Starting URL: https://the-internet.herokuapp.com/checkboxes

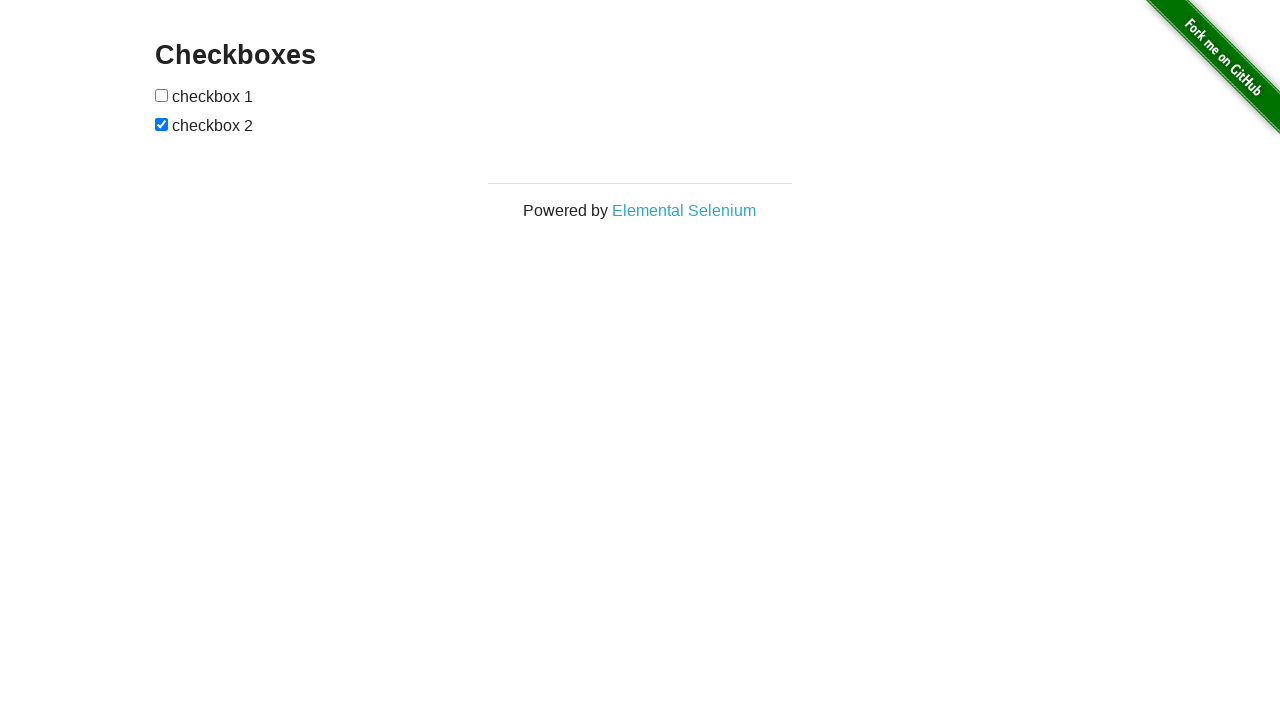

Located first checkbox element
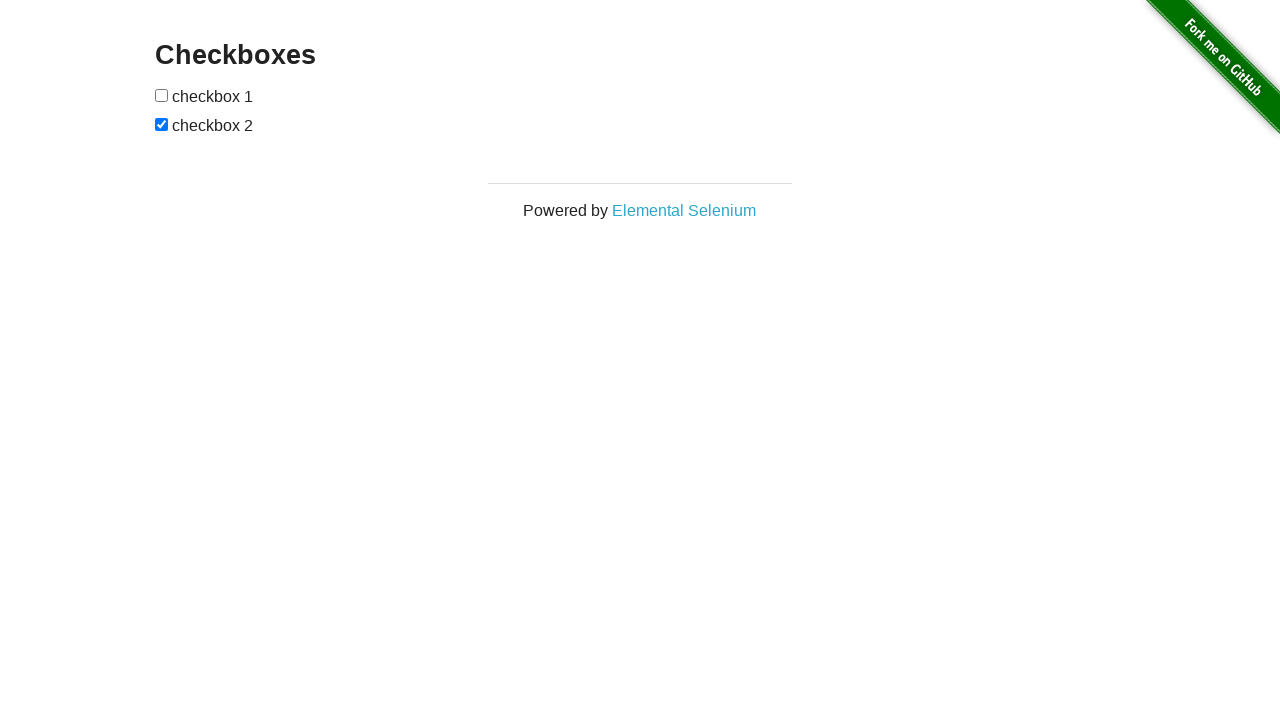

Verified checkbox element is present
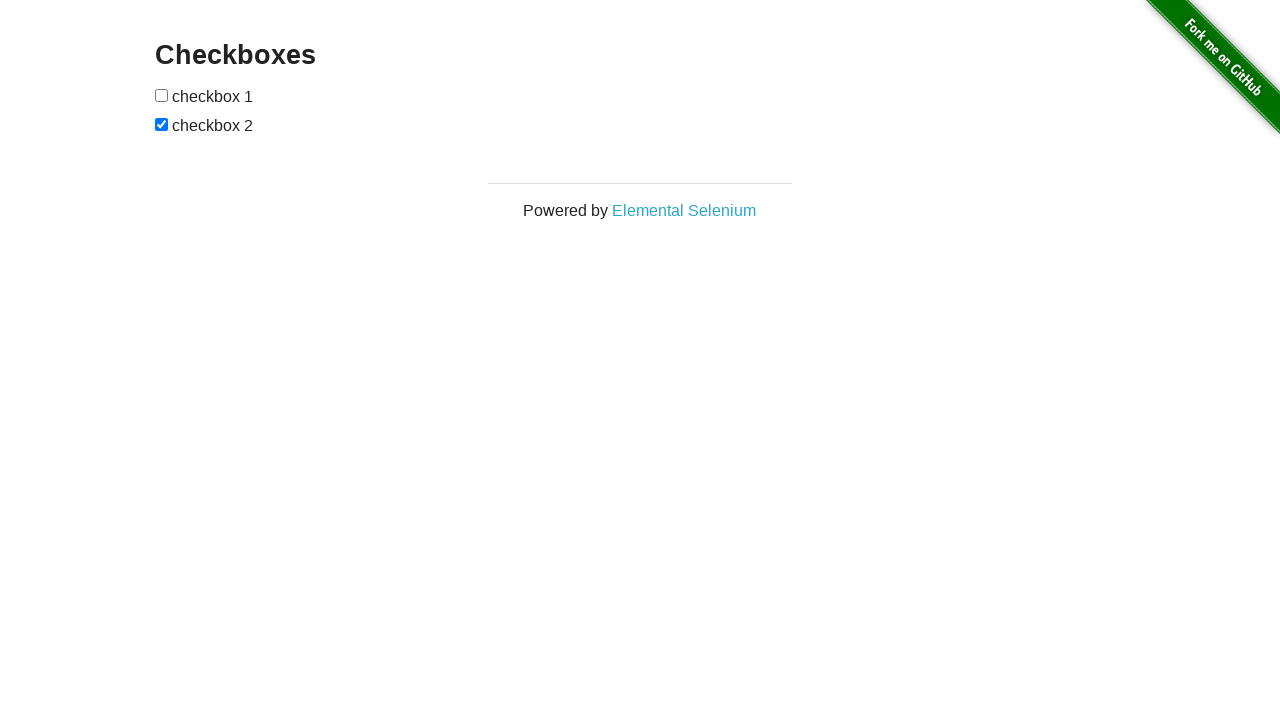

Confirmed checkbox is not selected
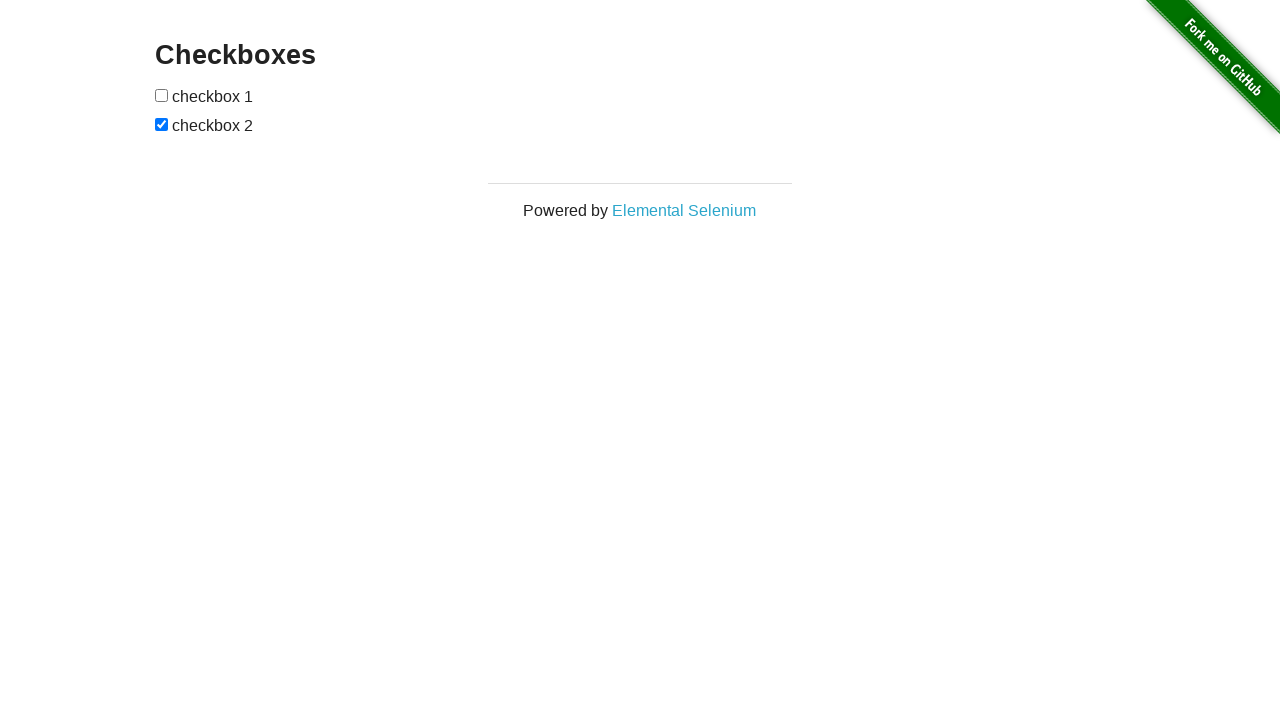

Clicked checkbox to select it at (162, 95) on xpath=//*[@id='checkboxes']/input[1]
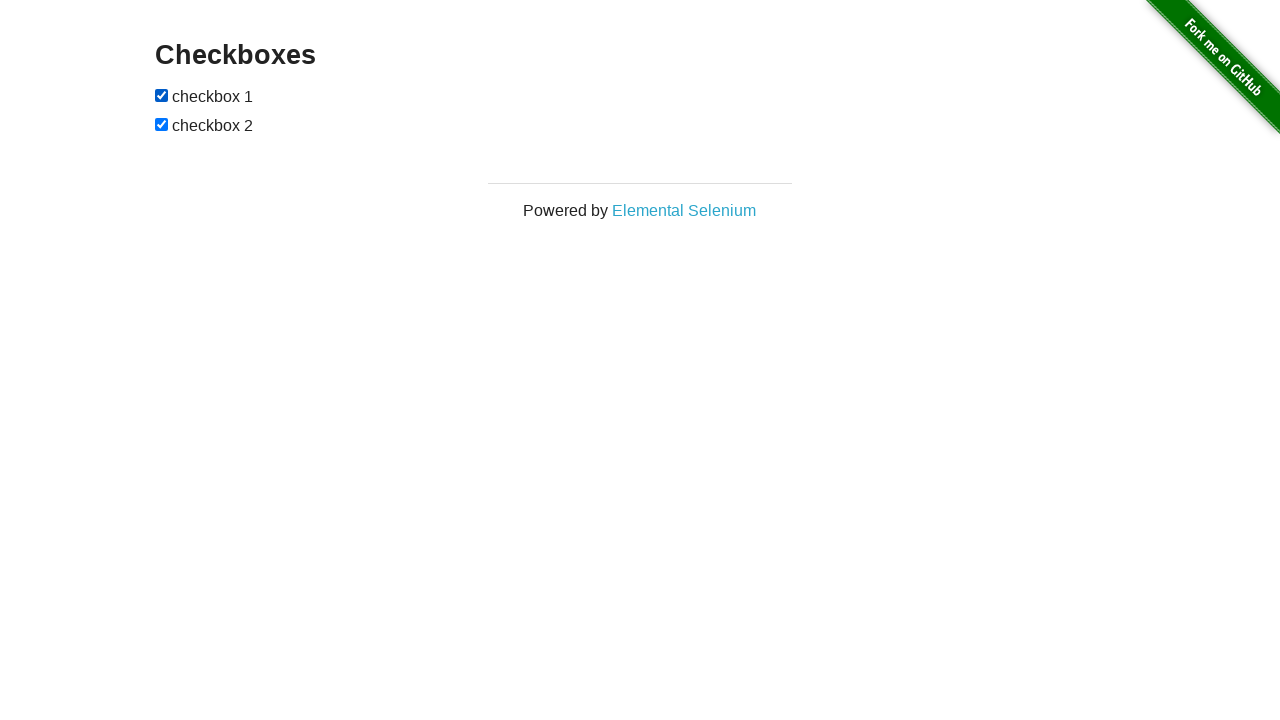

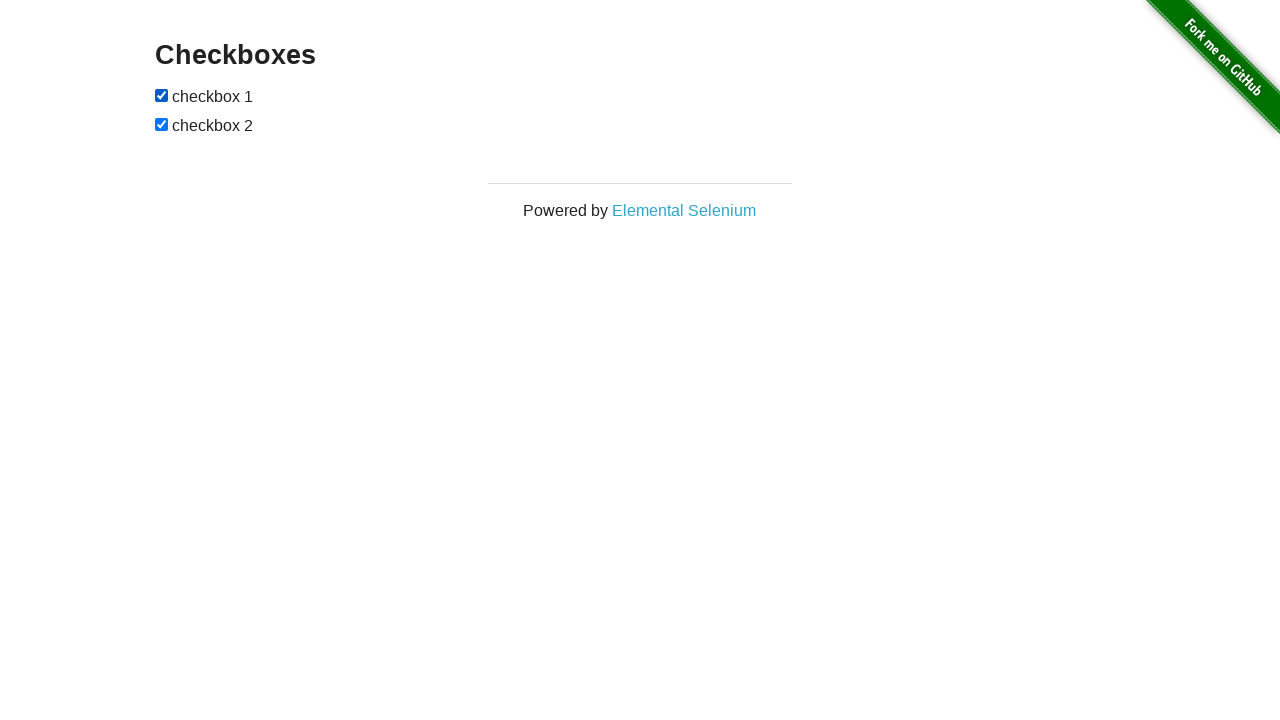